Tests the add/remove elements functionality by clicking the "Add Element" button, verifying the "Delete" button appears, clicking it, and verifying it disappears

Starting URL: https://practice.cydeo.com/add_remove_elements/

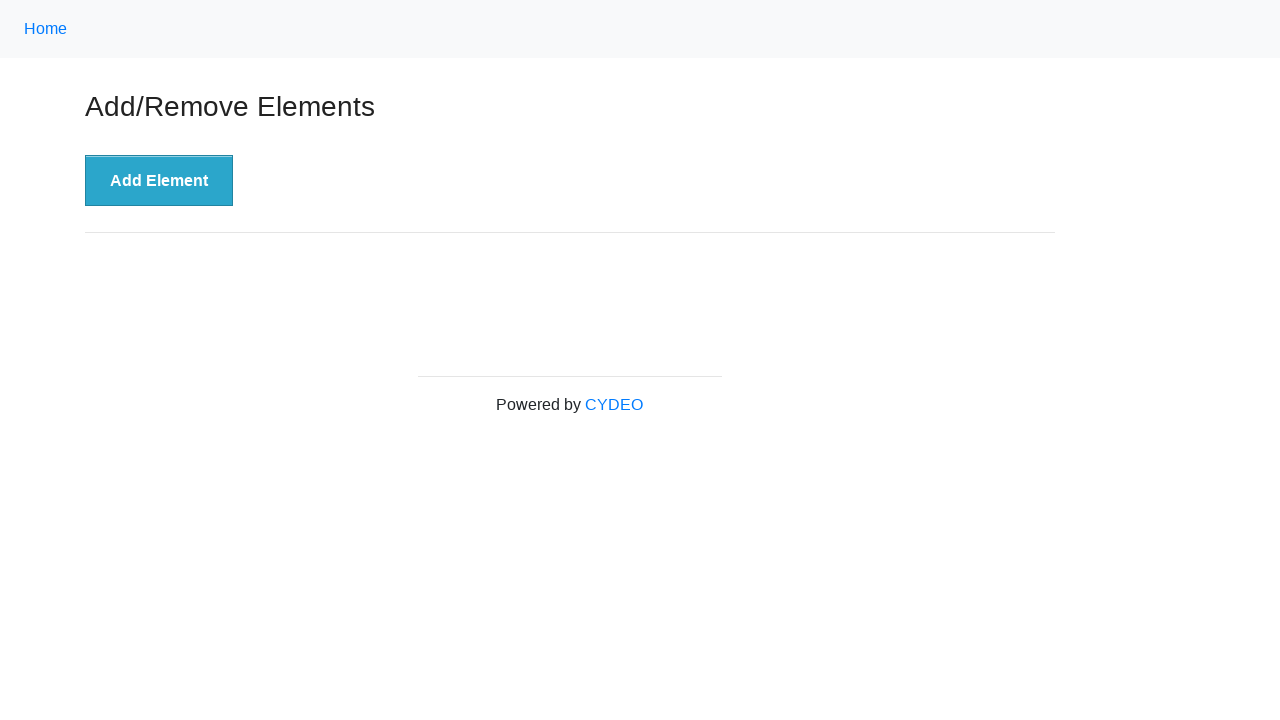

Clicked 'Add Element' button at (159, 181) on xpath=//button[text()='Add Element']
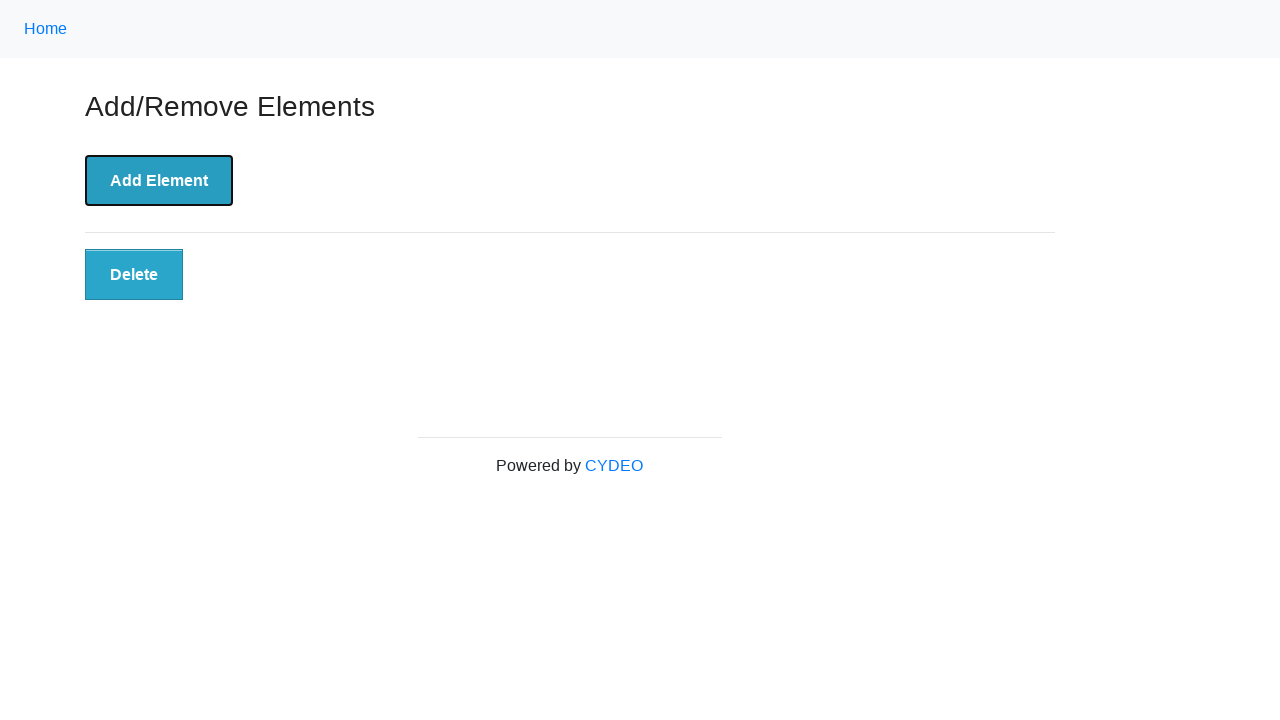

Waited for 'Delete' button to appear
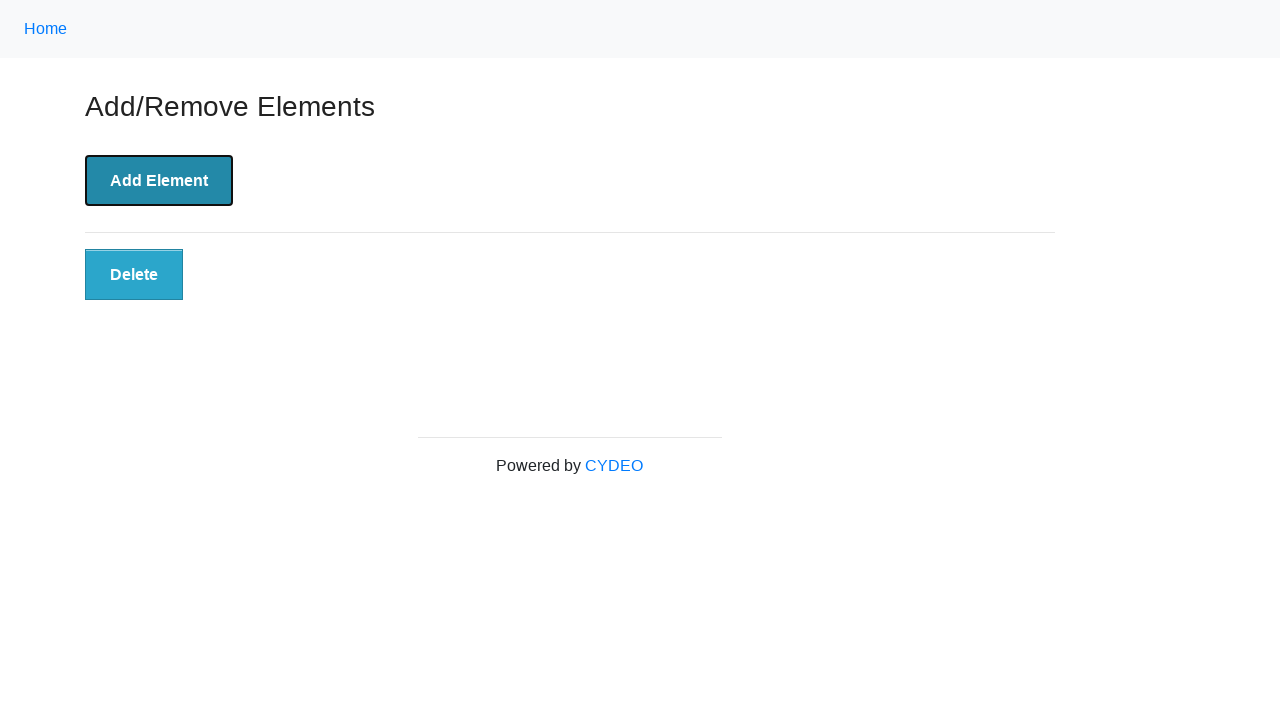

Located the 'Delete' button element
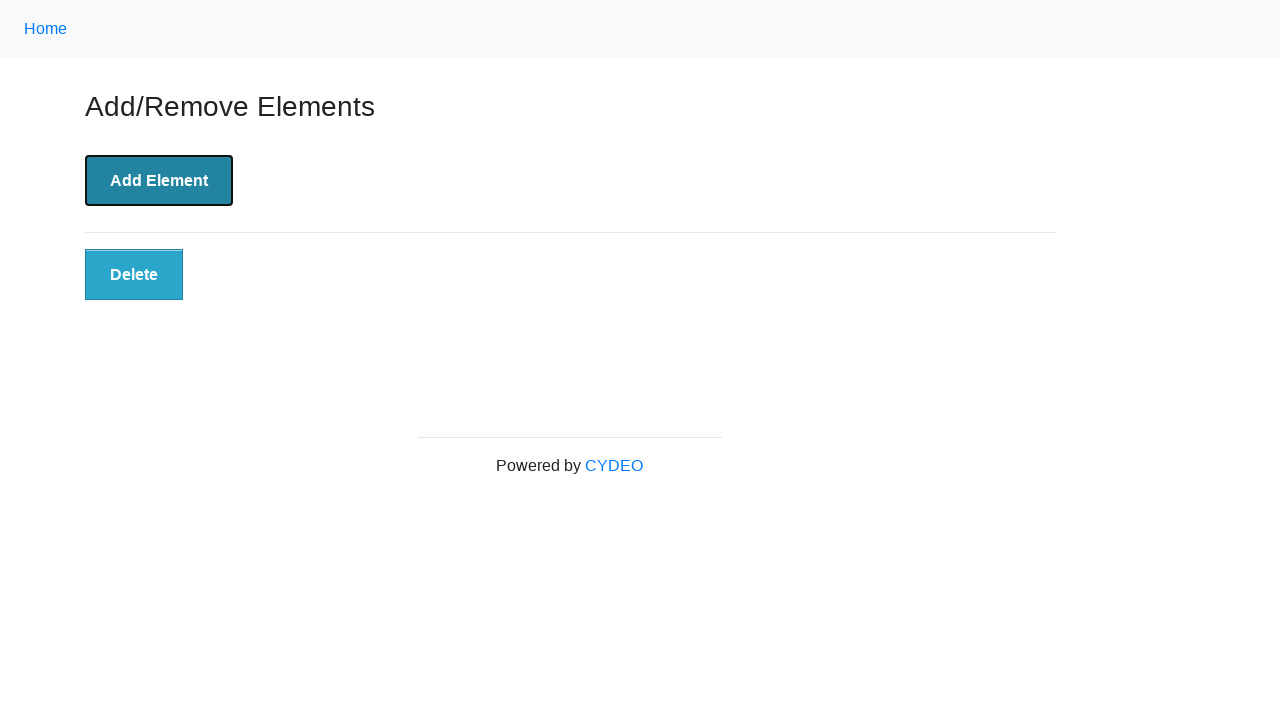

Verified 'Delete' button is visible
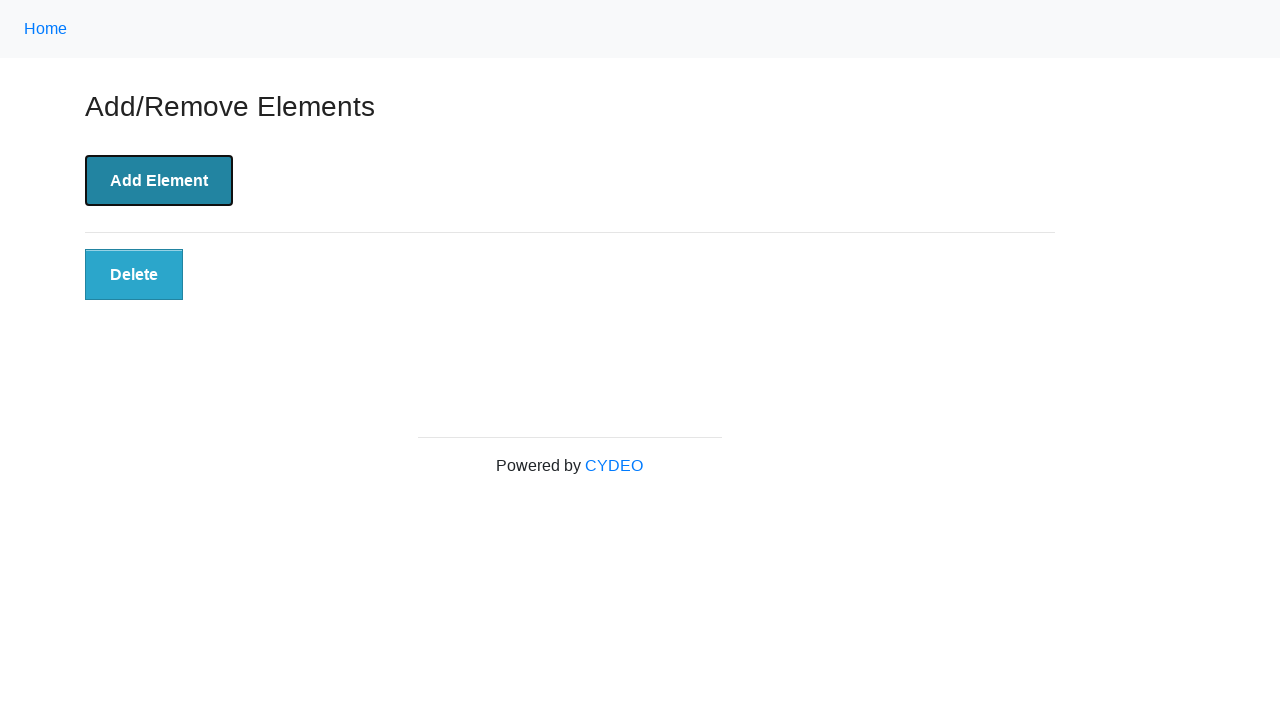

Clicked the 'Delete' button at (134, 275) on xpath=//button[@class='added-manually']
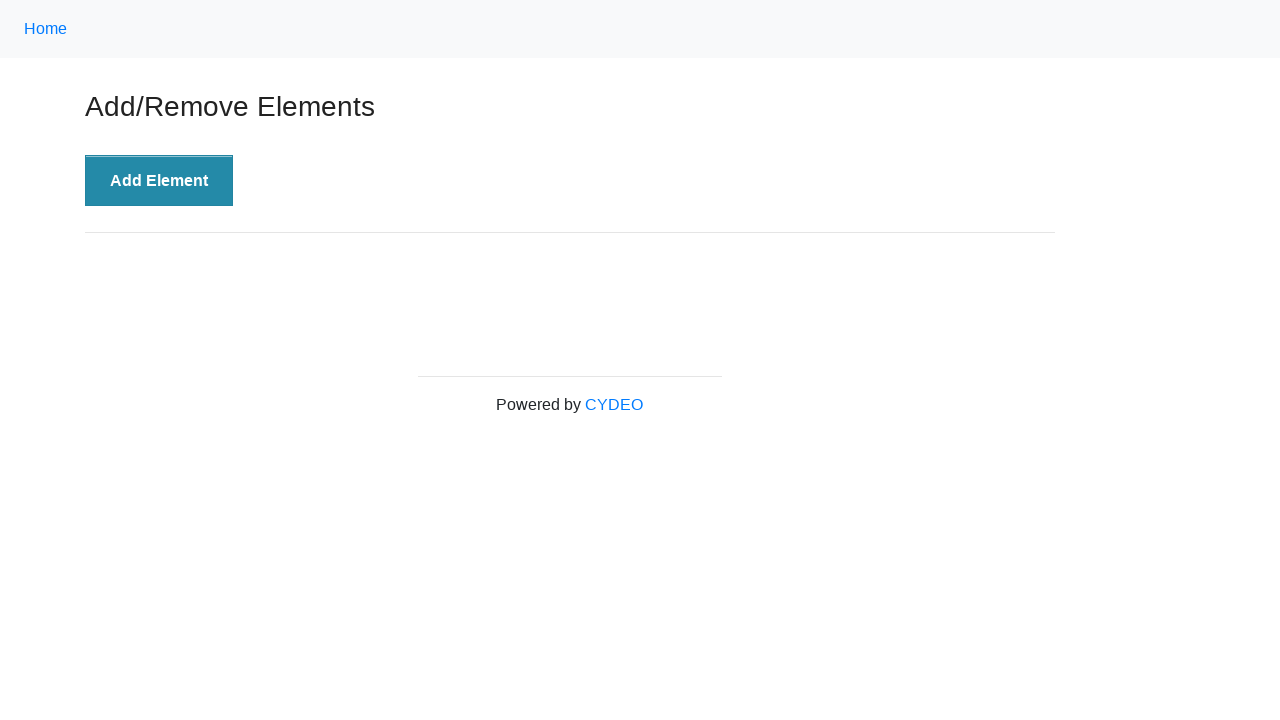

Verified 'Delete' button is no longer displayed
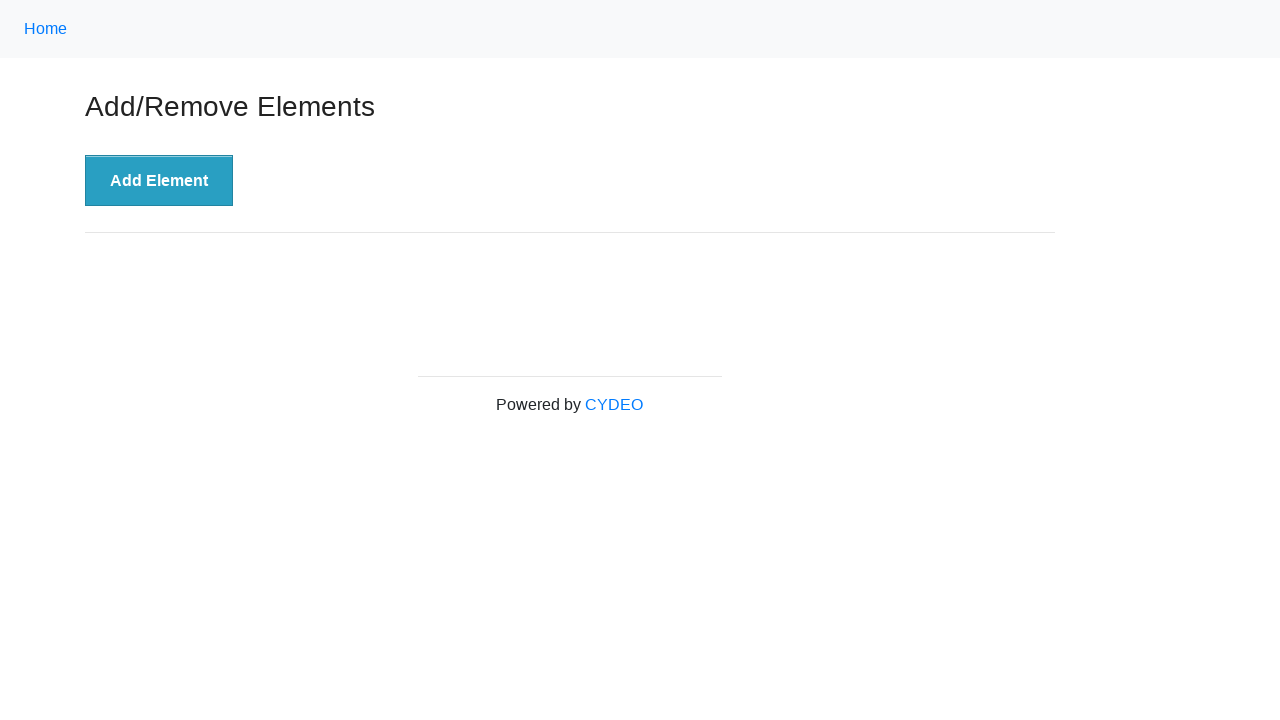

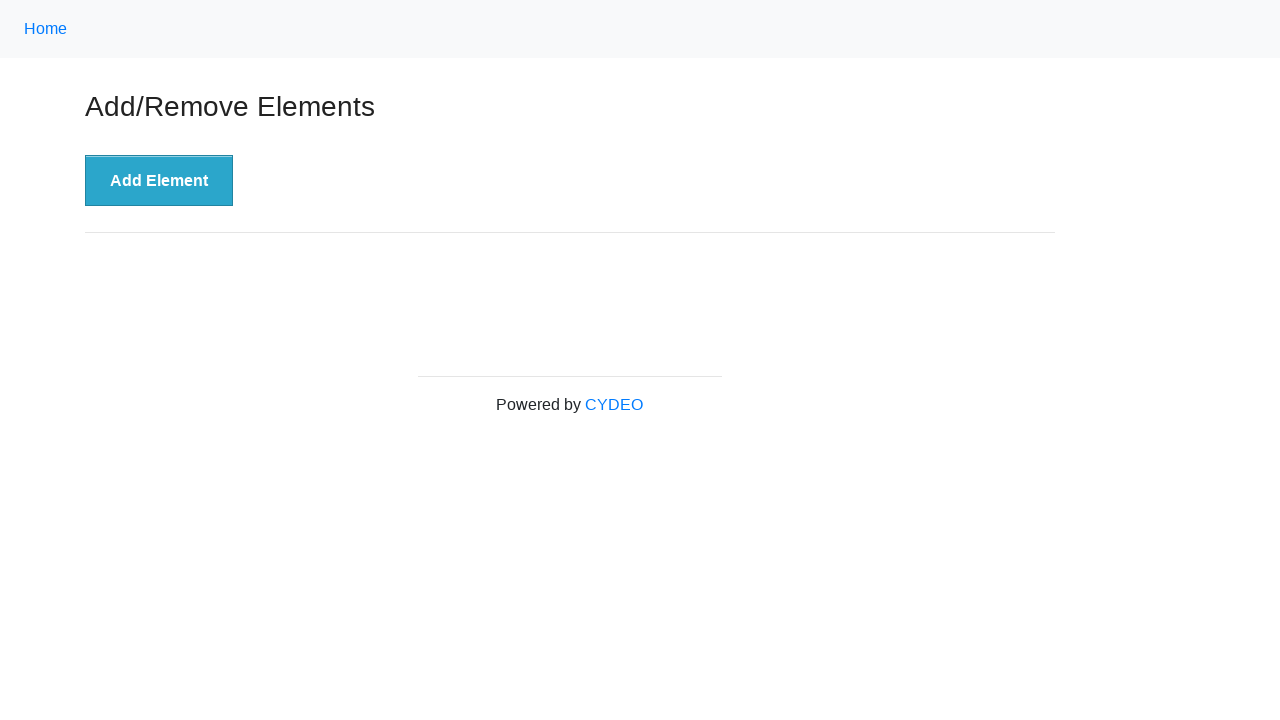